Tests dropdown/select element functionality by selecting "Good" from a product quality dropdown and selecting the first option (index 0) from a support quality dropdown, then verifies the selected values.

Starting URL: https://suvroc.github.io/selenium-mail-course/05/workshop.html

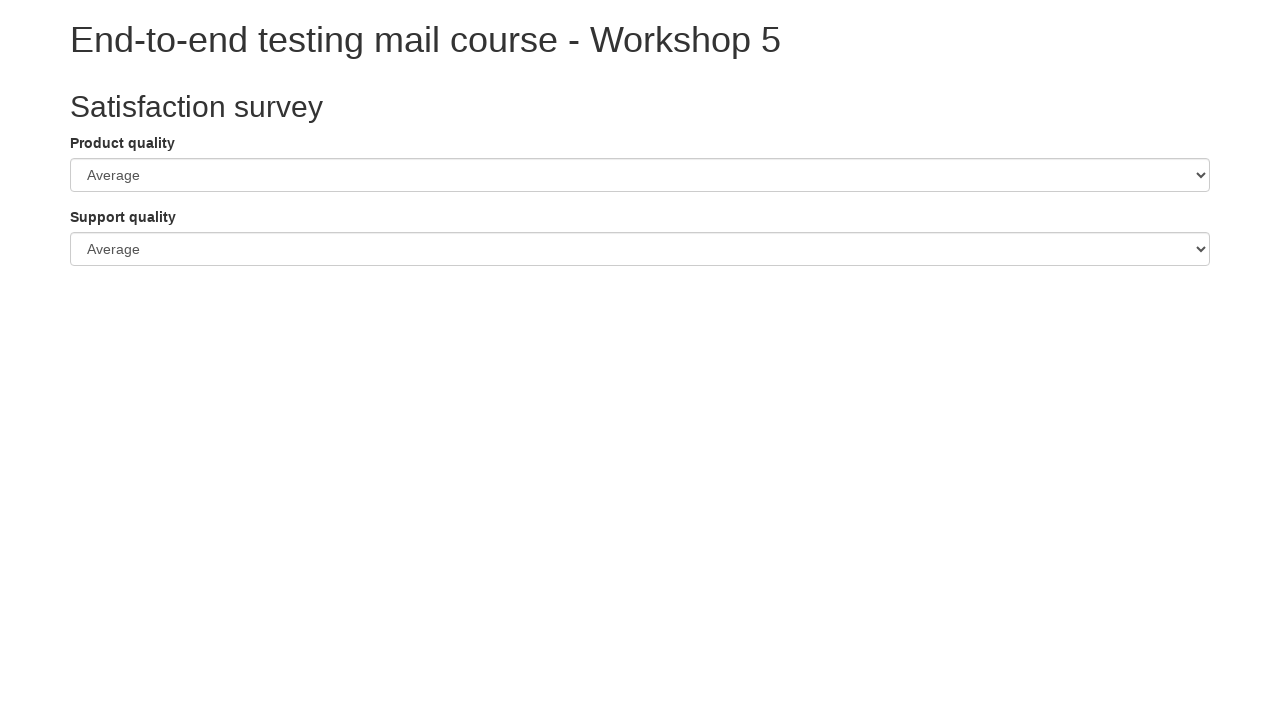

Selected 'Good' from product quality dropdown on #procuctQualityElement
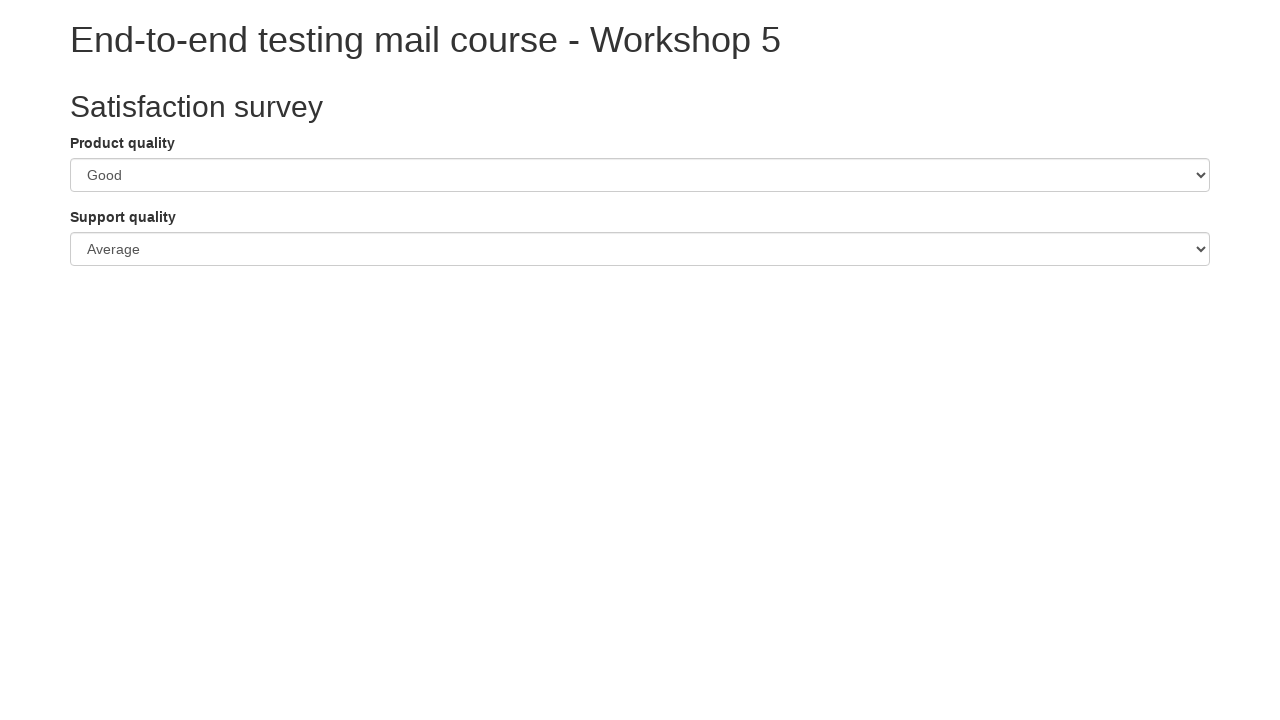

Selected first option (index 0) from support quality dropdown on #supportQualityElement
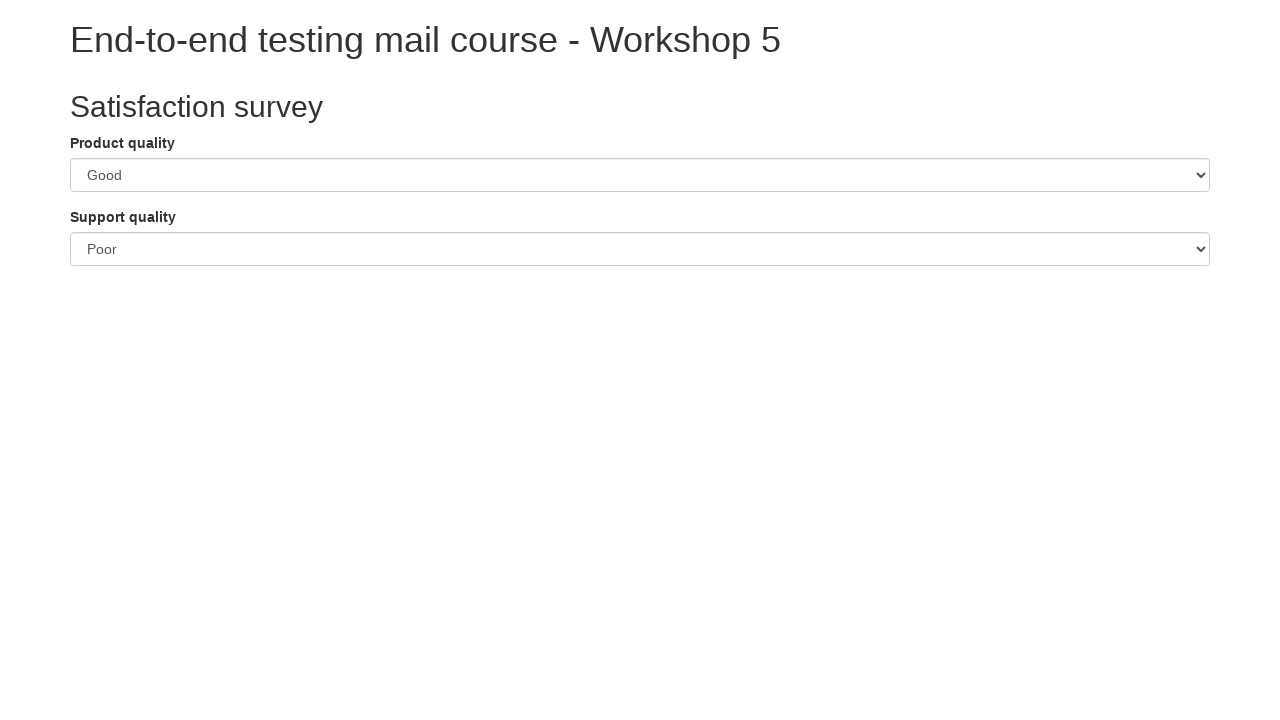

Retrieved product quality dropdown value
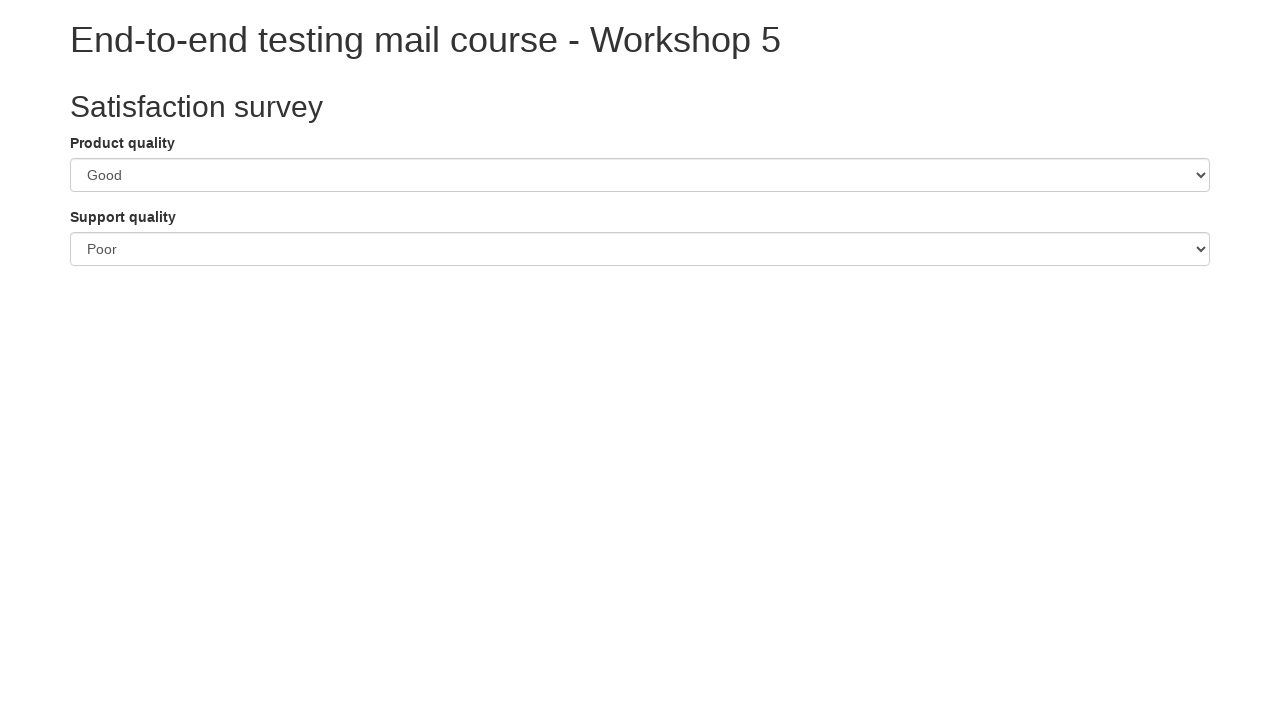

Retrieved support quality dropdown value
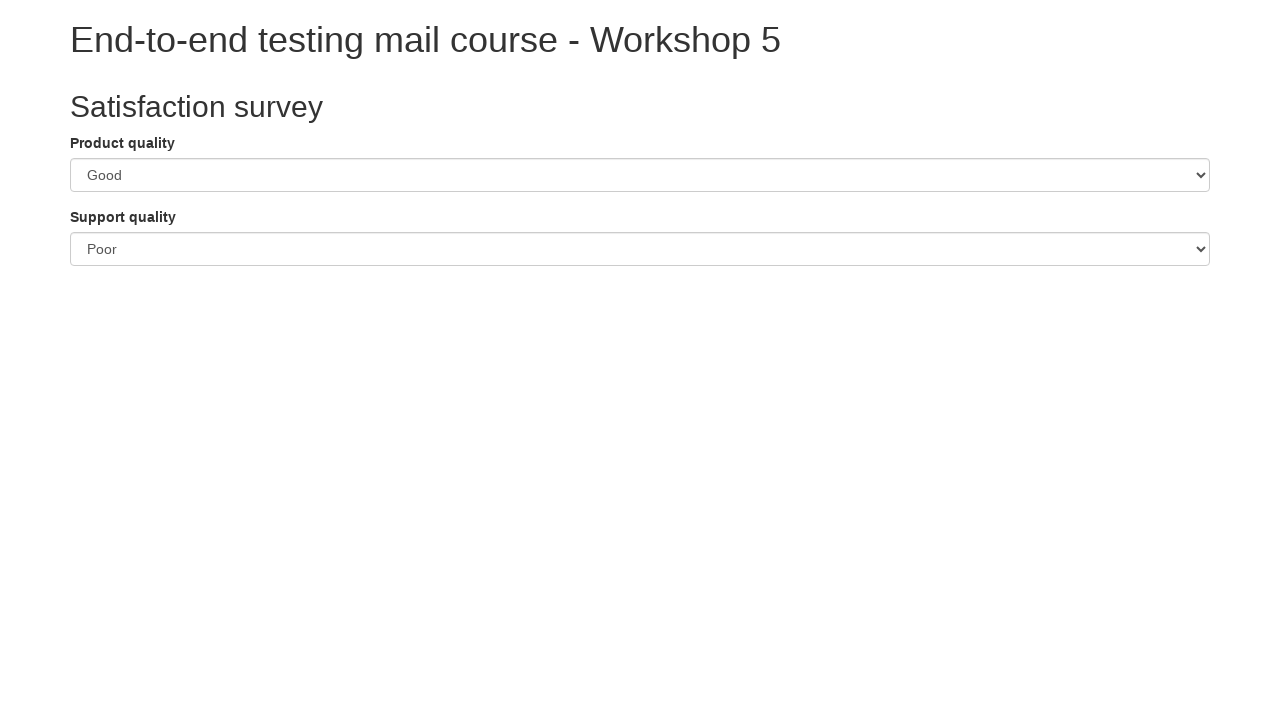

Verified product quality value is 'good'
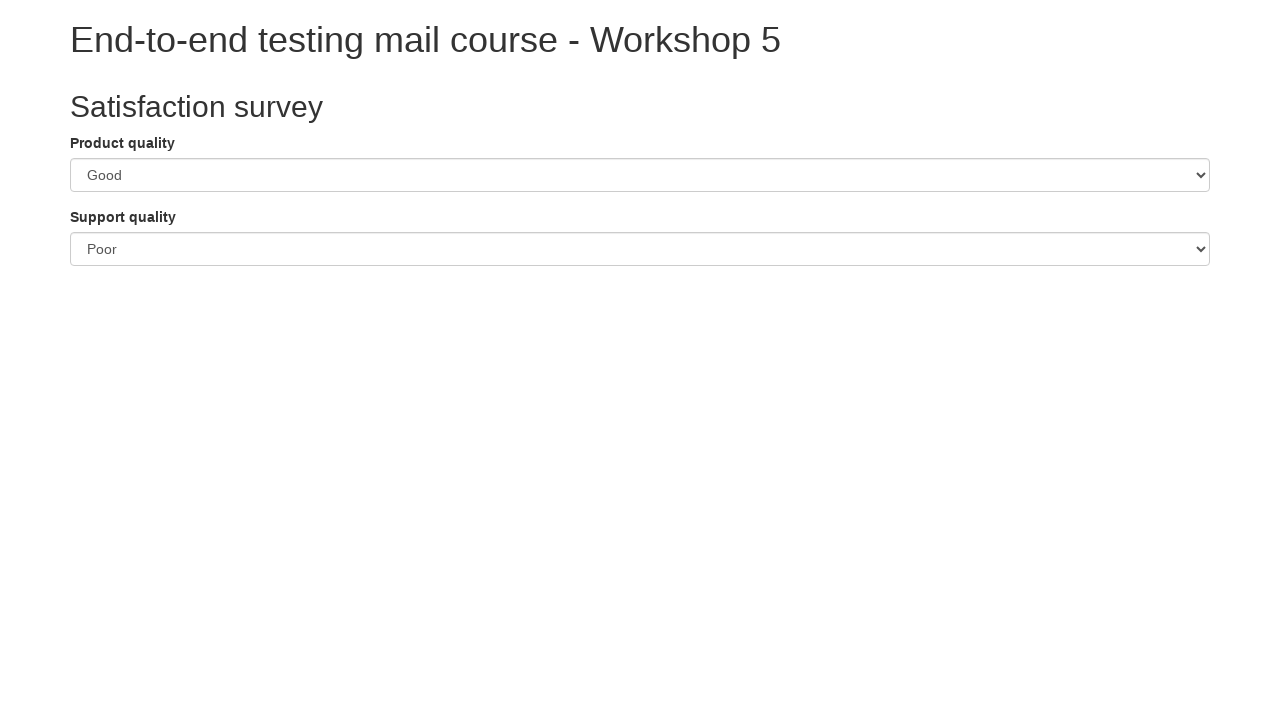

Verified support quality value is 'poor'
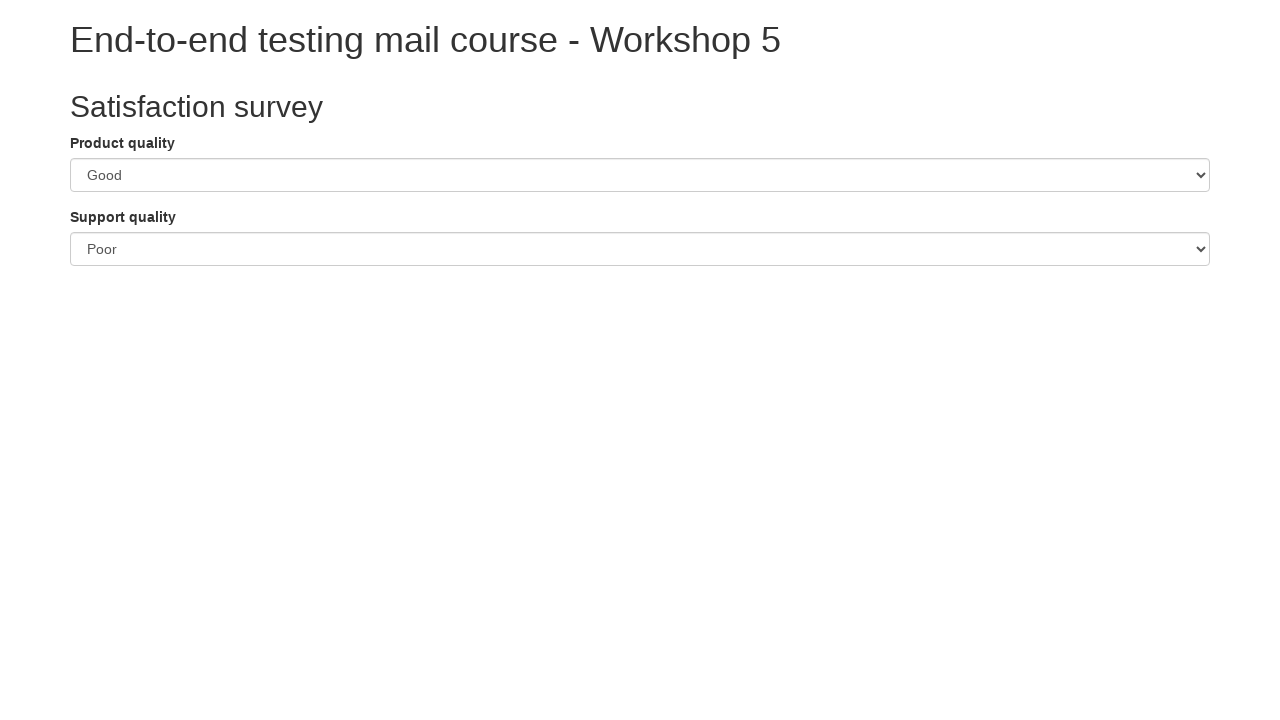

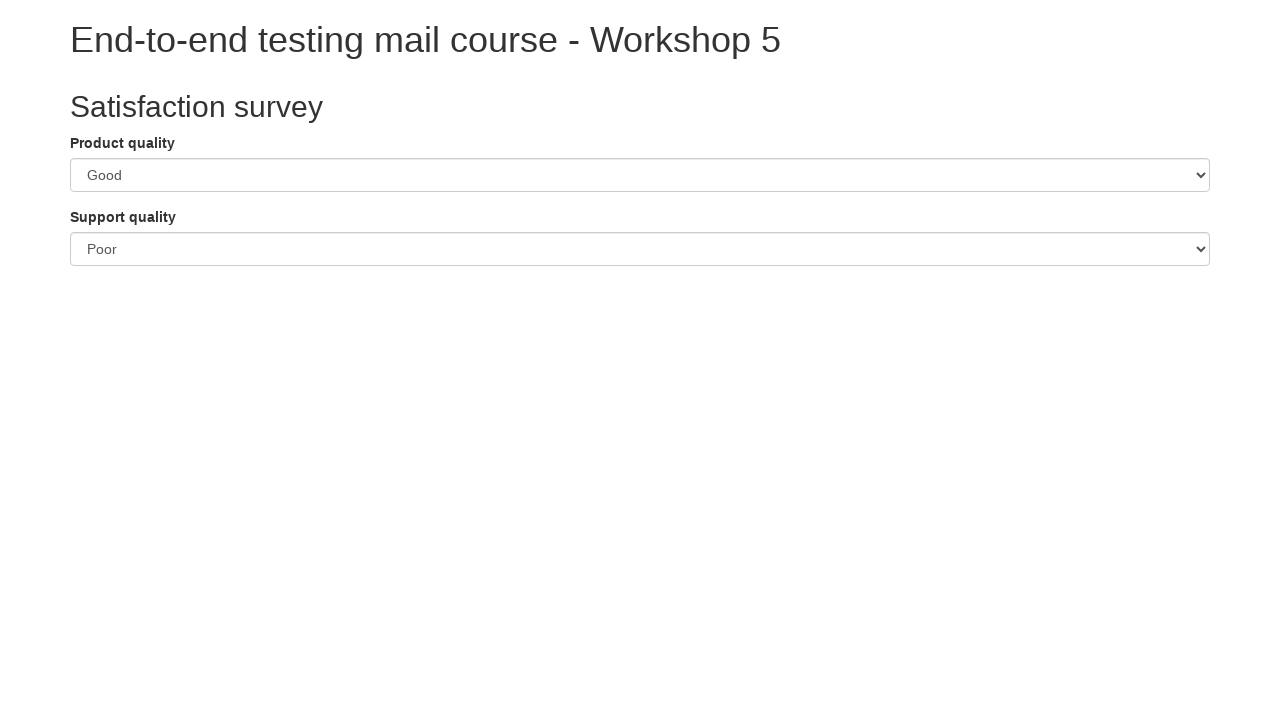